Tests keyboard copy-paste functionality by typing an address, selecting all with Ctrl+A, copying with Ctrl+C, and pasting into another address field with Ctrl+V

Starting URL: https://demoqa.com/text-box

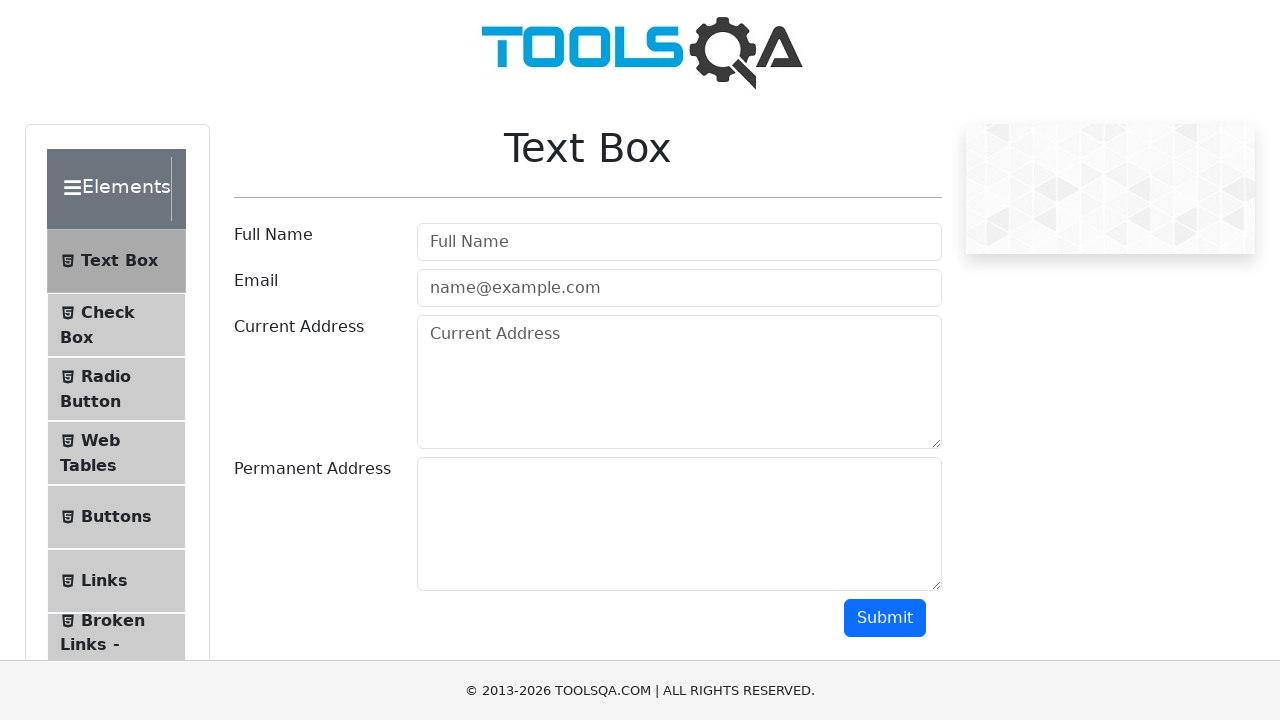

Clicked on current address field at (679, 382) on textarea#currentAddress
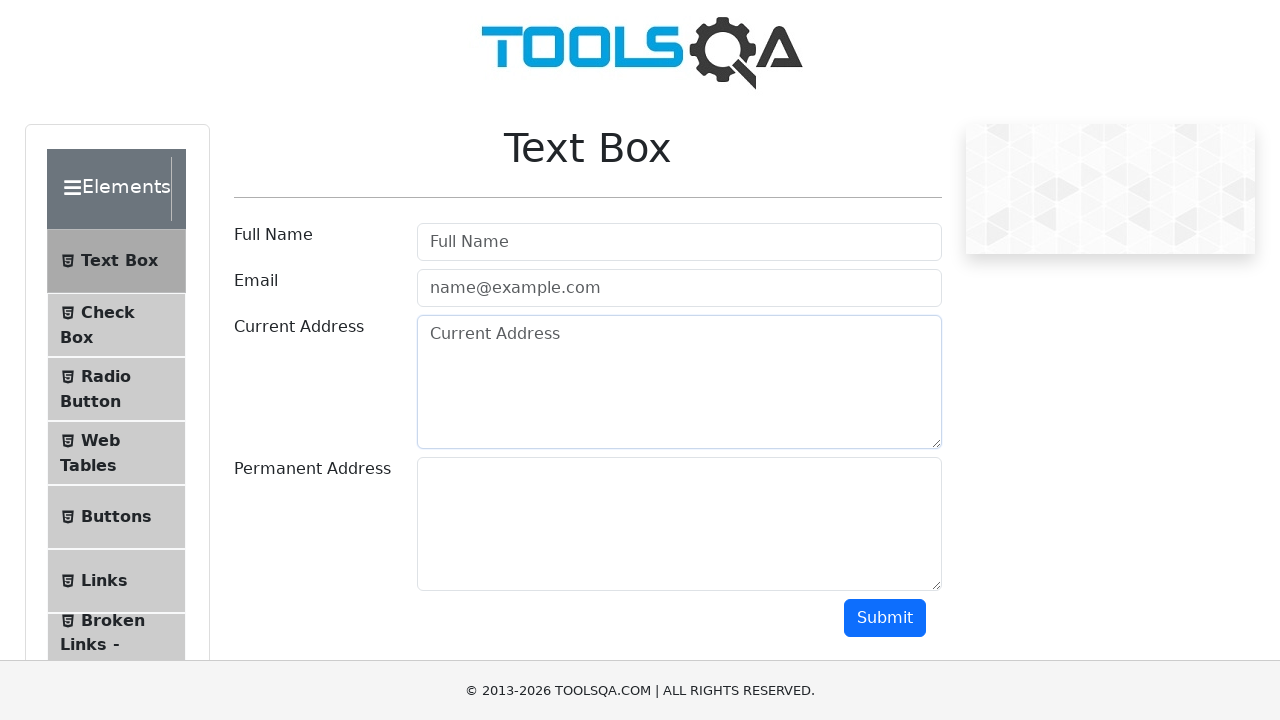

Typed address '3 the close,new' into current address field on textarea#currentAddress
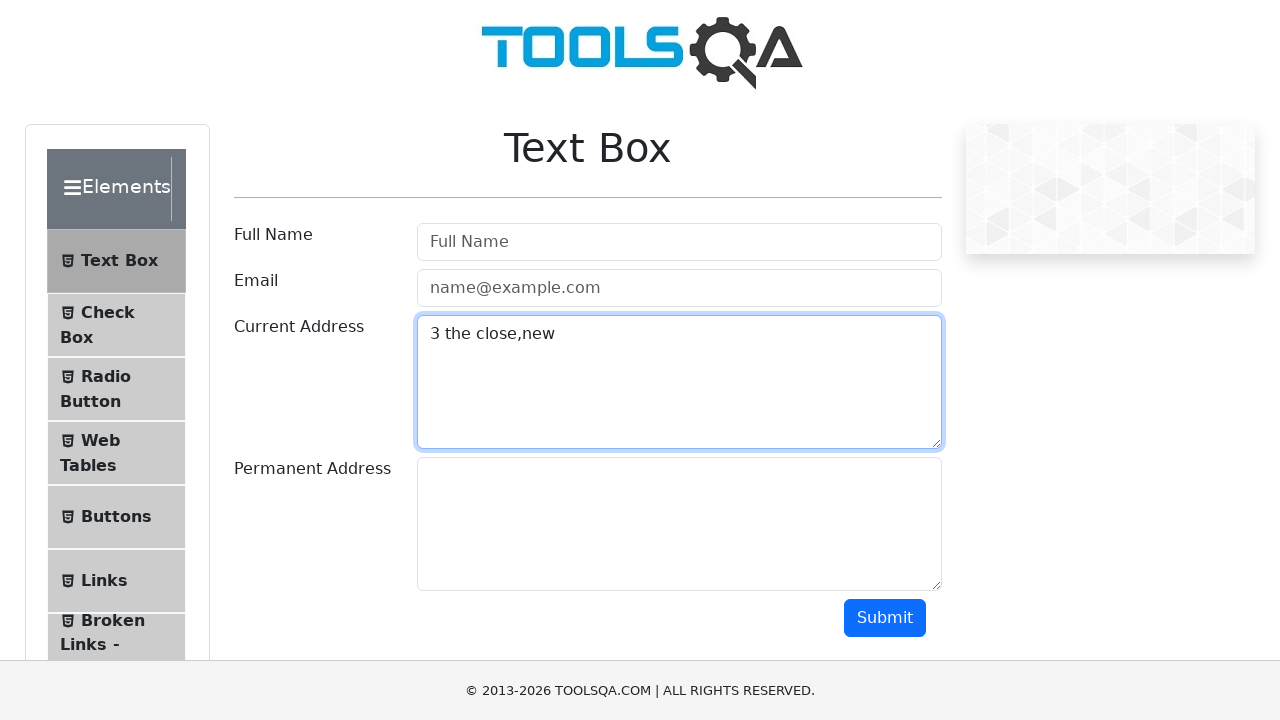

Selected all text in current address field with Ctrl+A
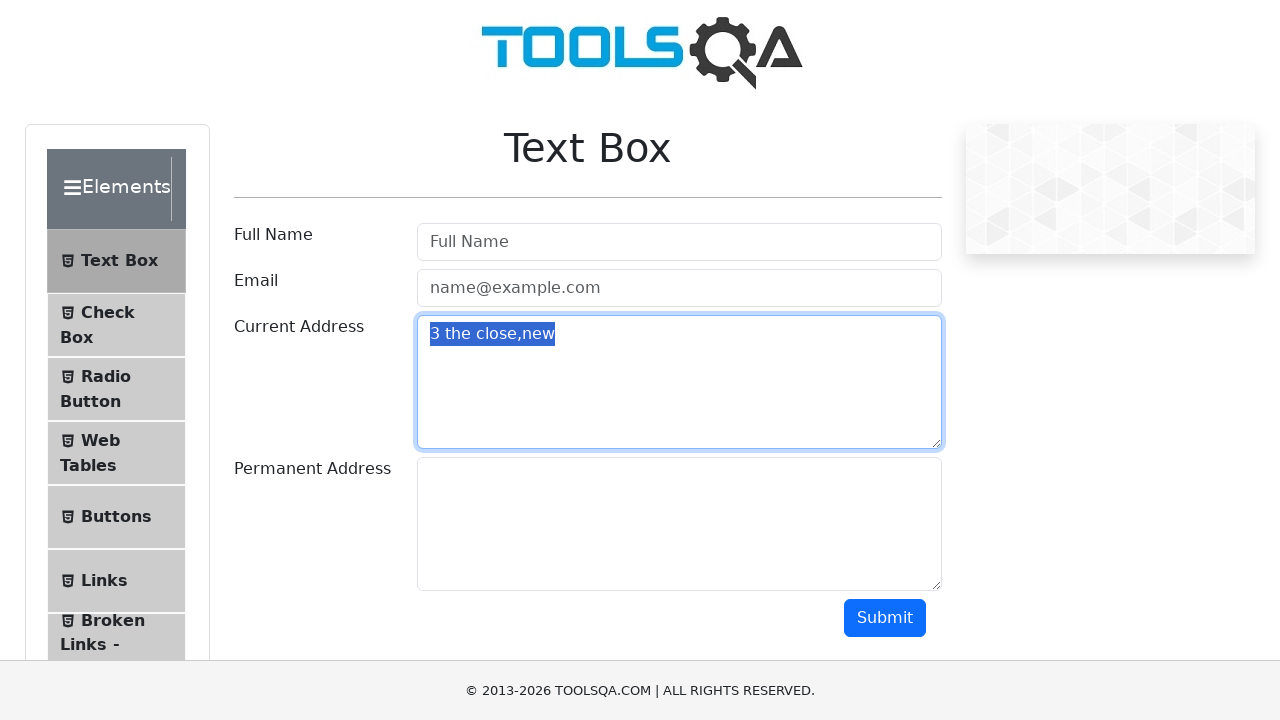

Copied selected text with Ctrl+C
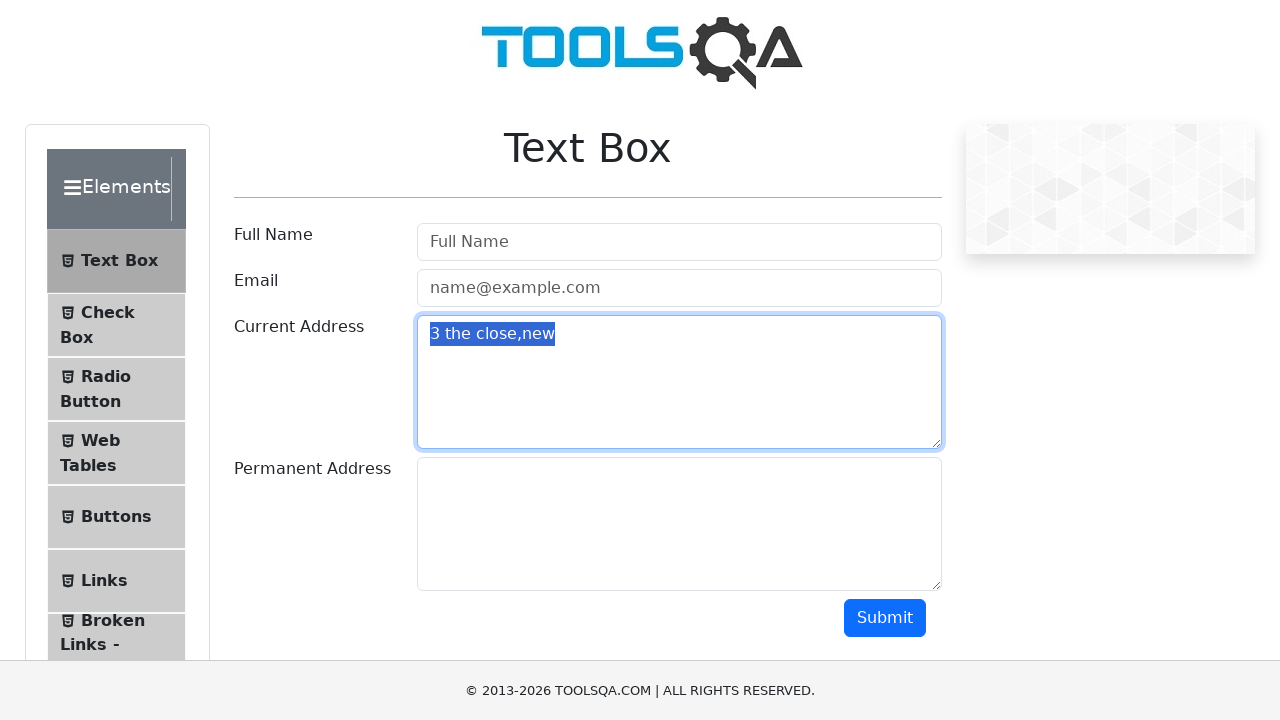

Clicked on permanent address field at (679, 524) on textarea#permanentAddress
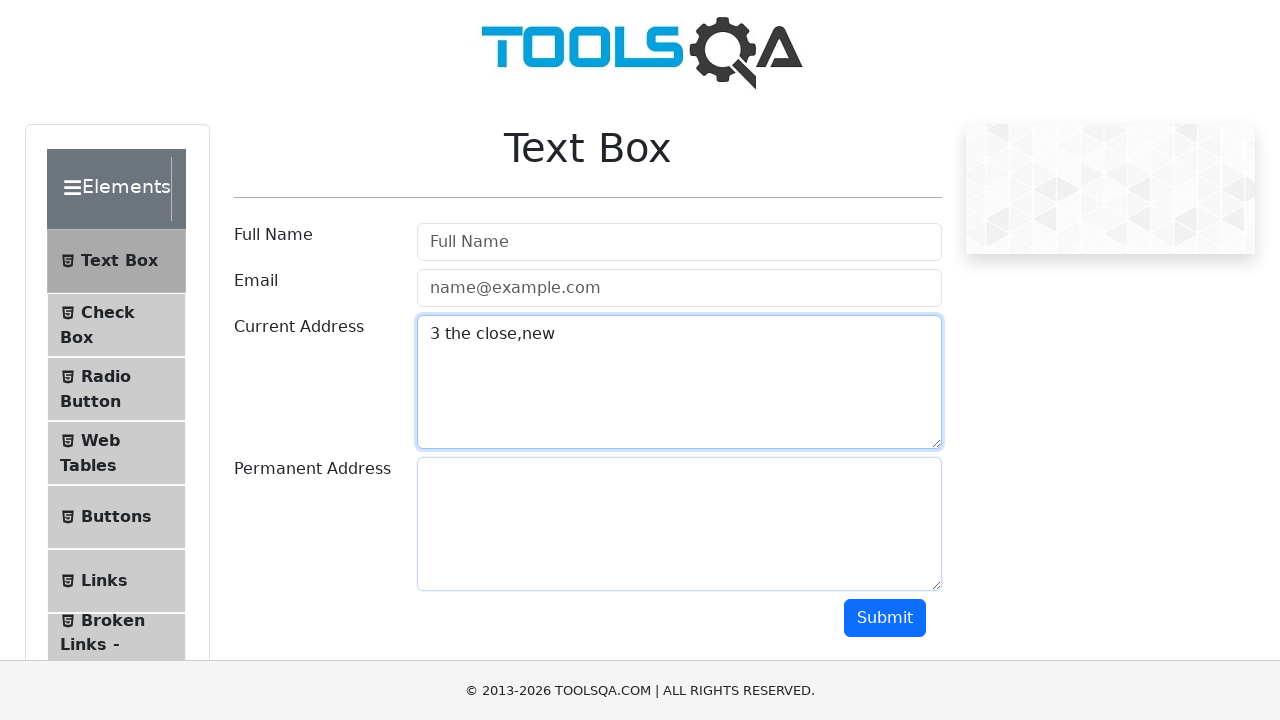

Pasted copied address into permanent address field with Ctrl+V
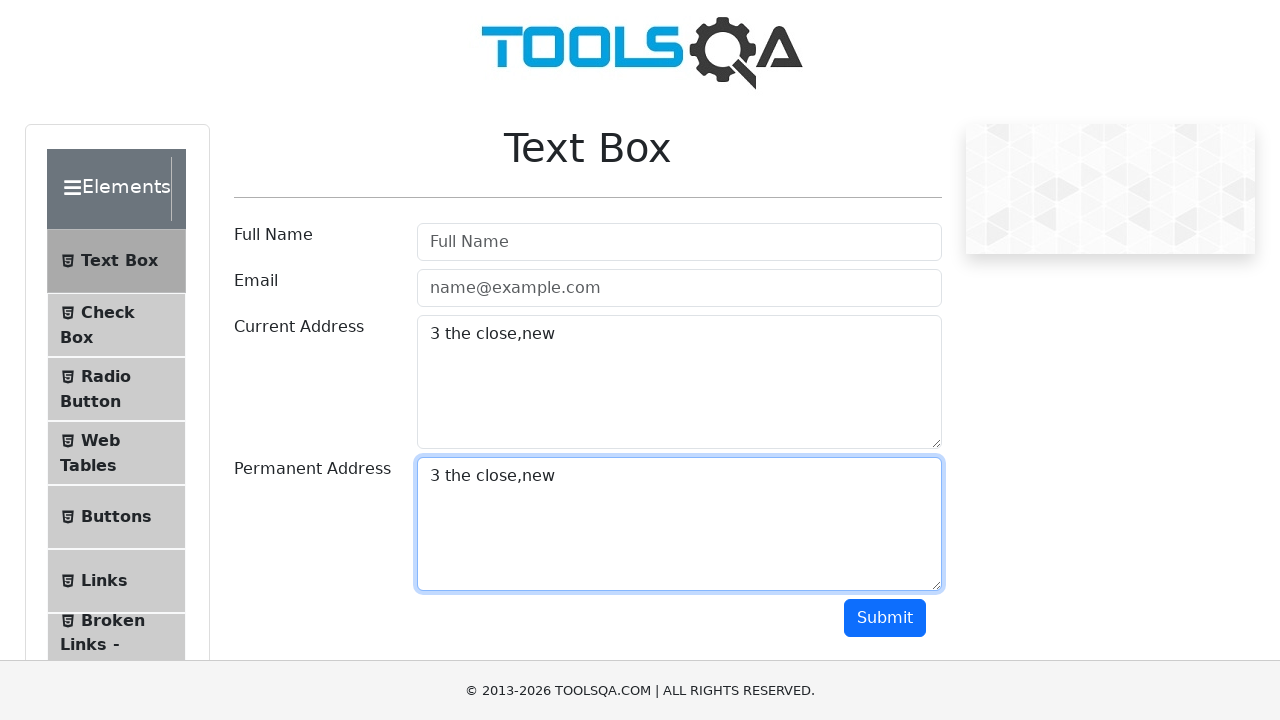

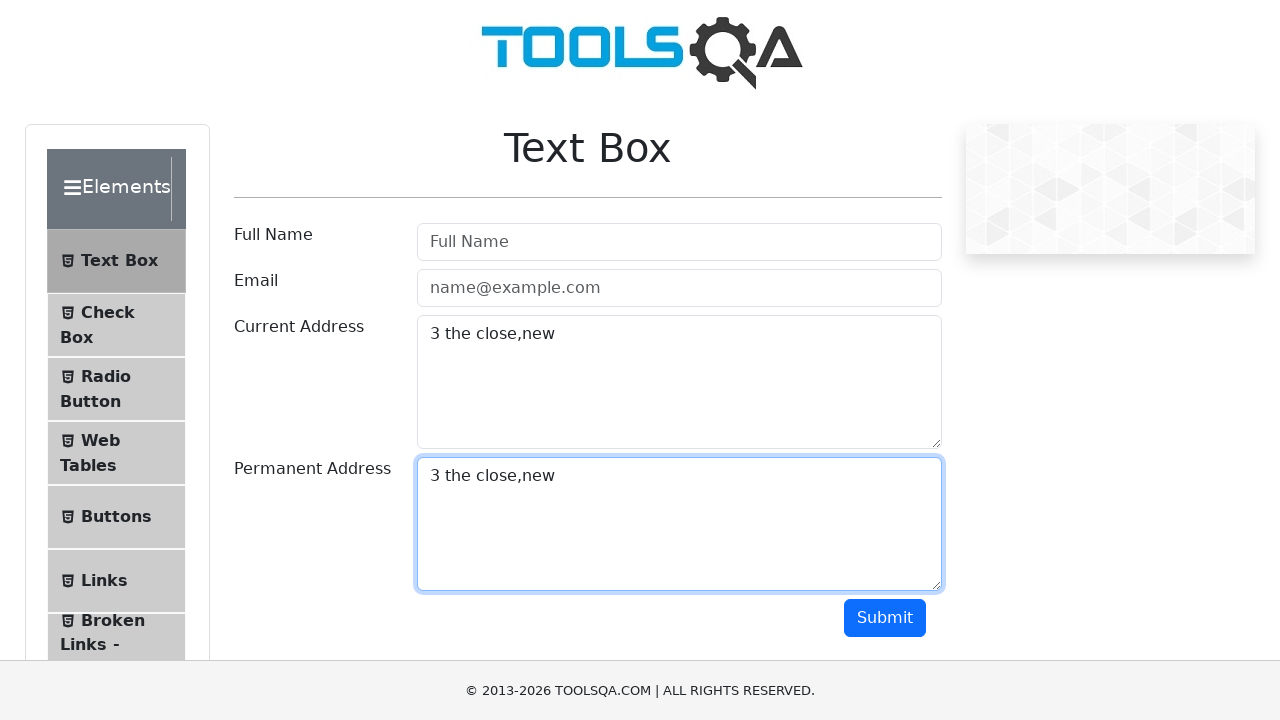